Tests window handling functionality by clicking a button that opens a new window, switching to it, and verifying the new window URL

Starting URL: https://leafground.com/window.xhtml

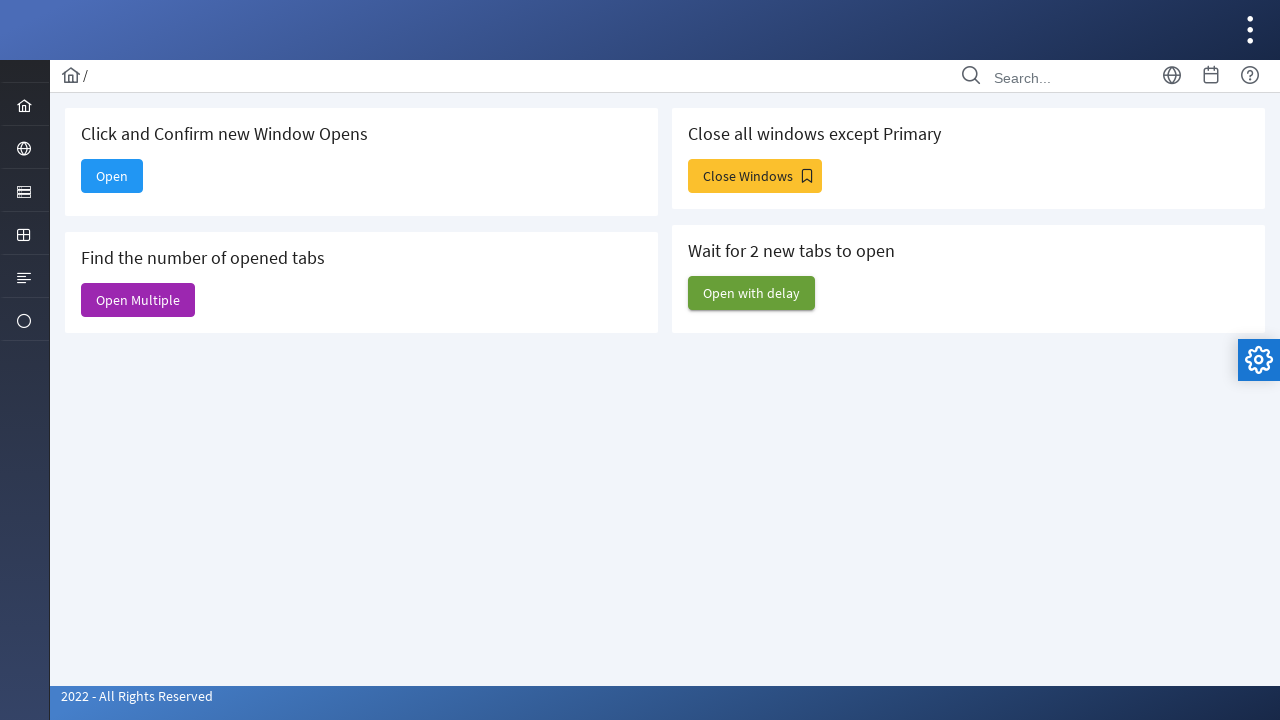

Clicked 'Open' button to open new window at (112, 176) on xpath=//span[normalize-space()='Open']
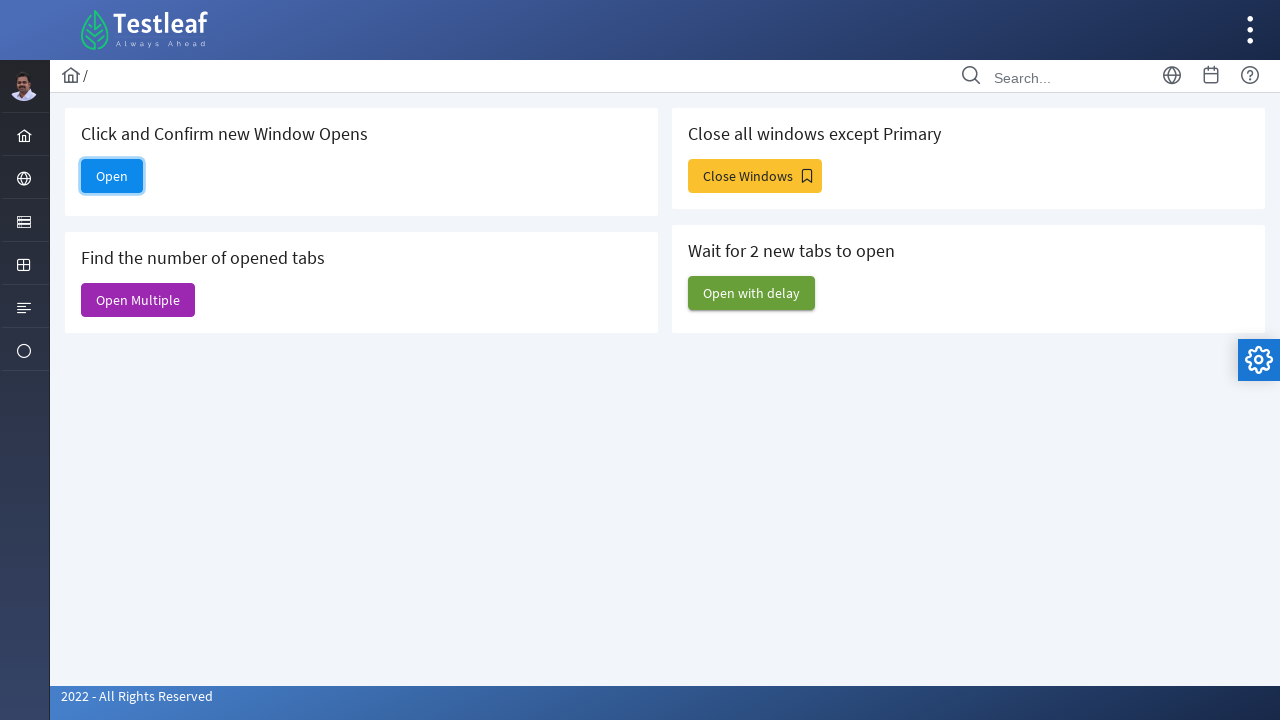

New window opened and captured
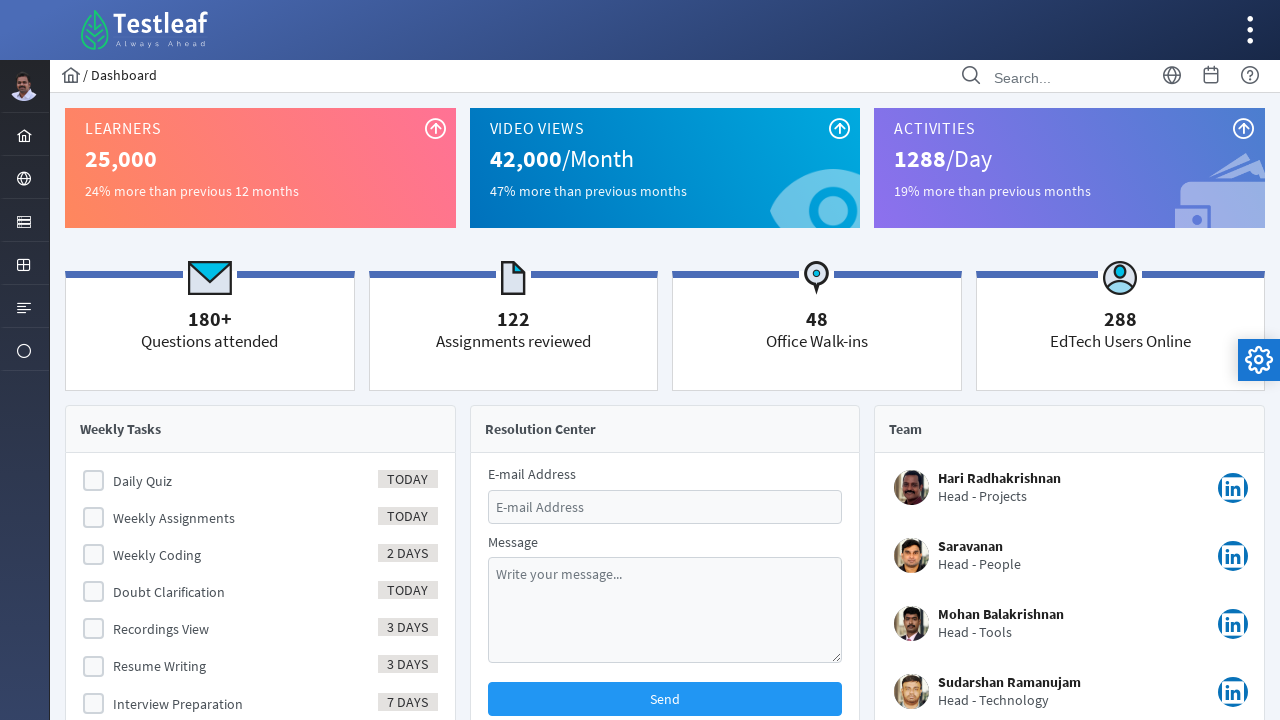

New page loaded completely
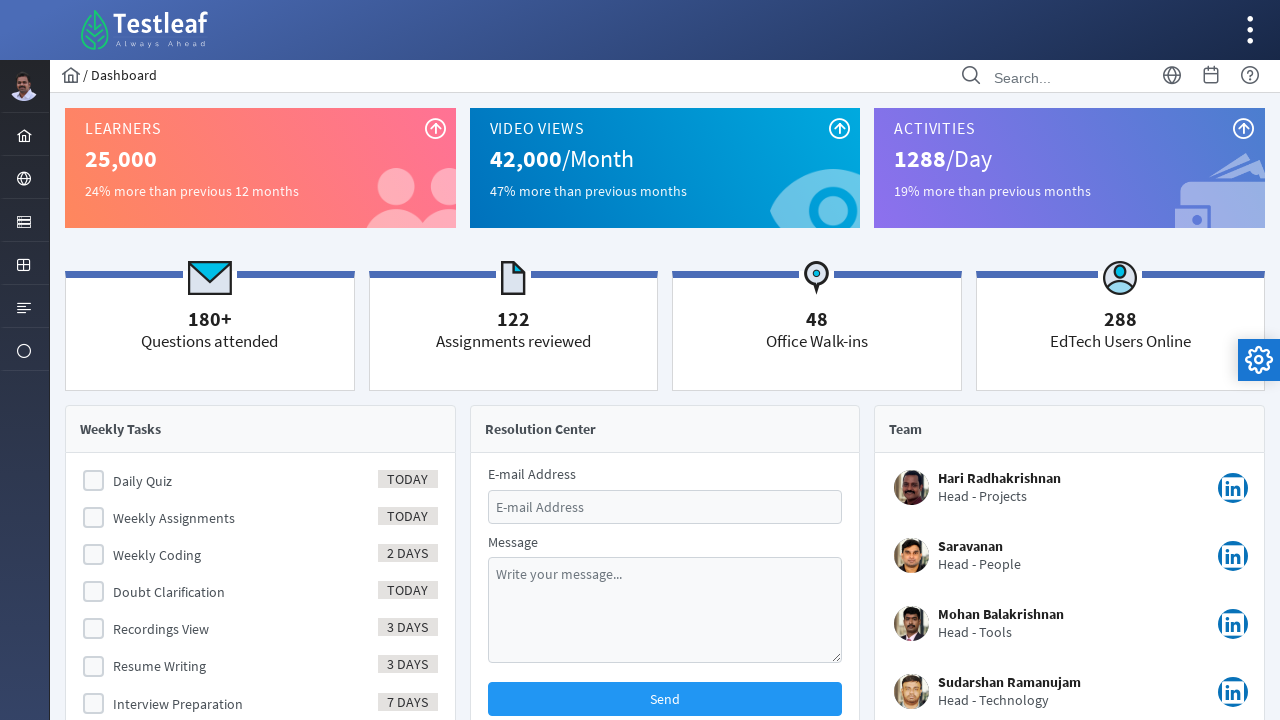

Retrieved new window URL: https://leafground.com/dashboard.xhtml
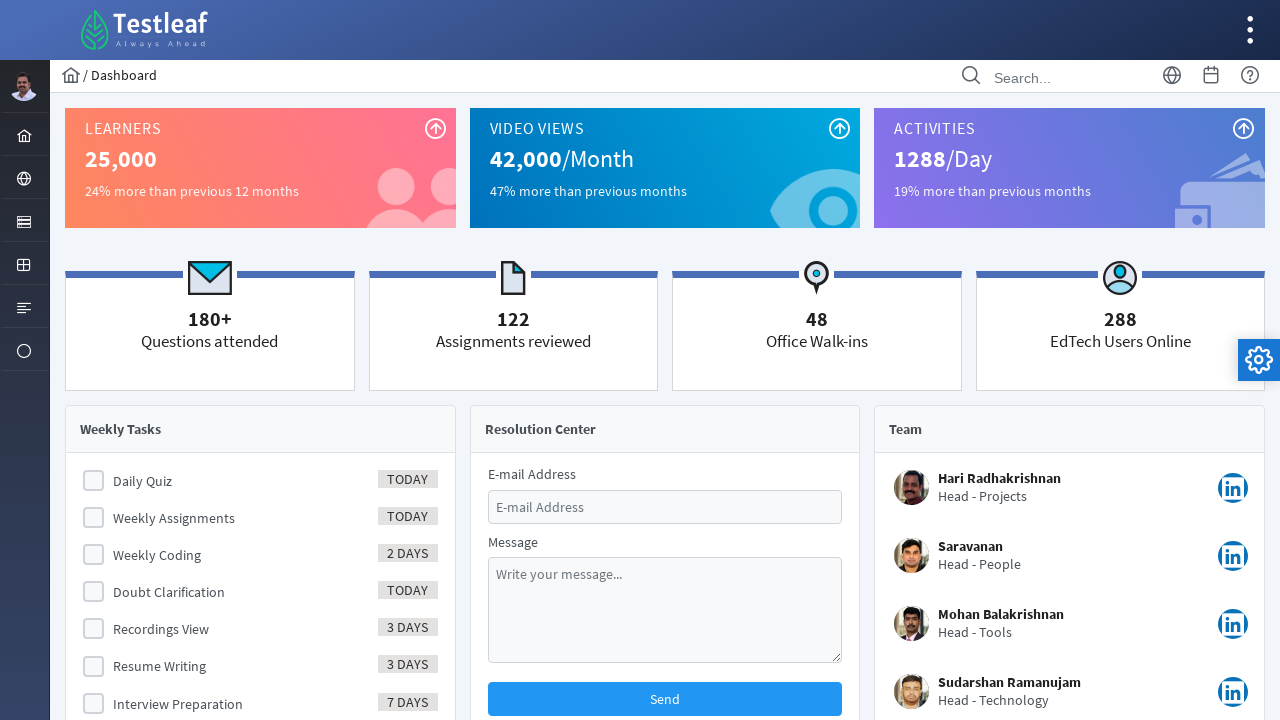

Verified new window opened with correct URL
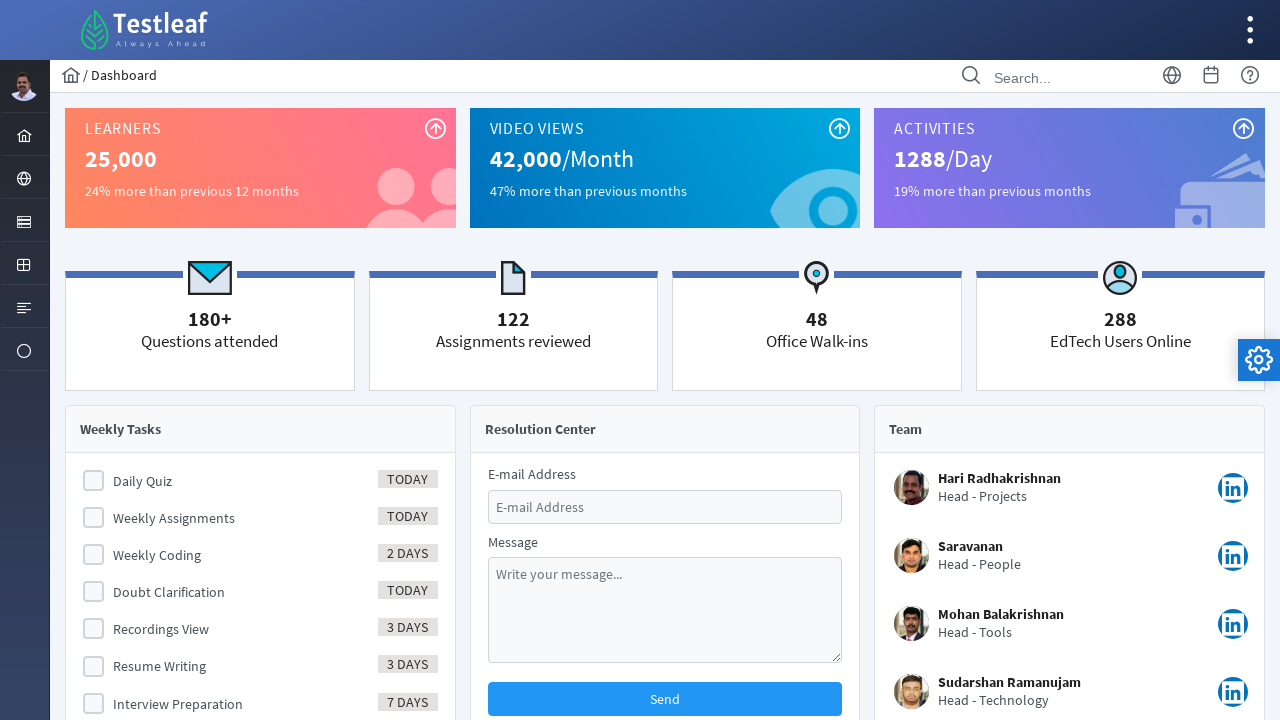

Printed new window URL: https://leafground.com/dashboard.xhtml
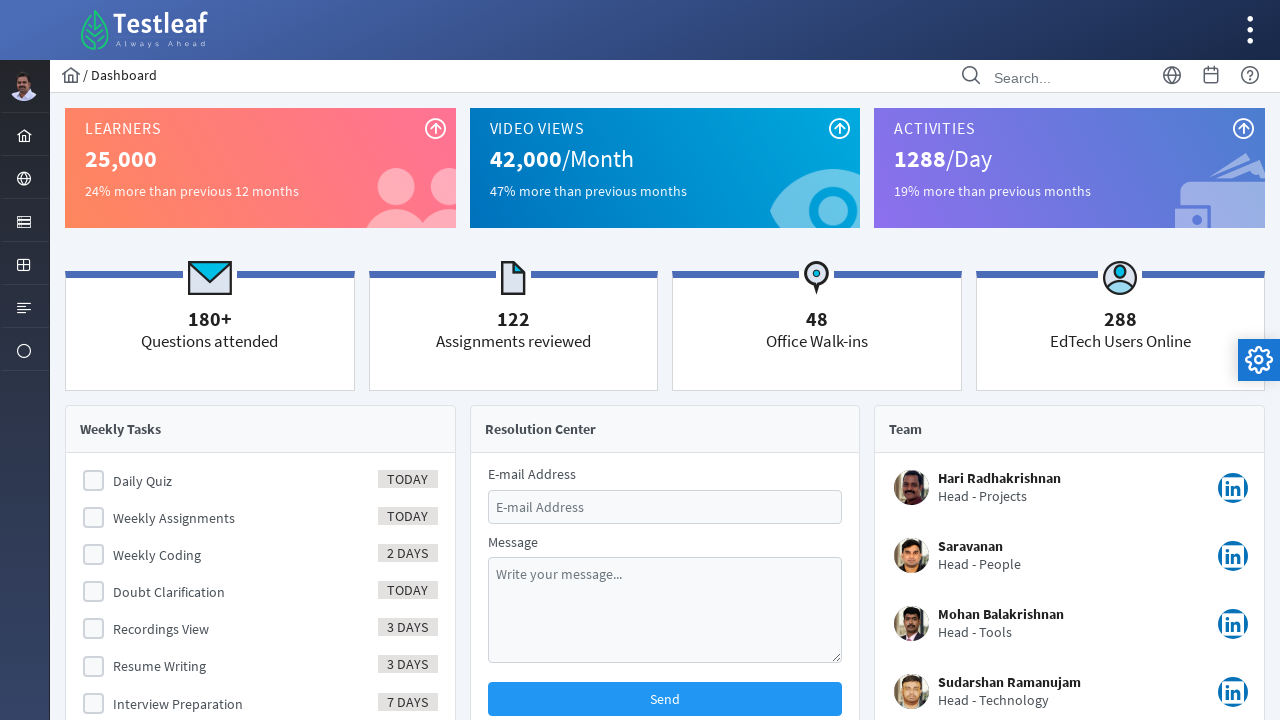

Printed new window title: Dashboard
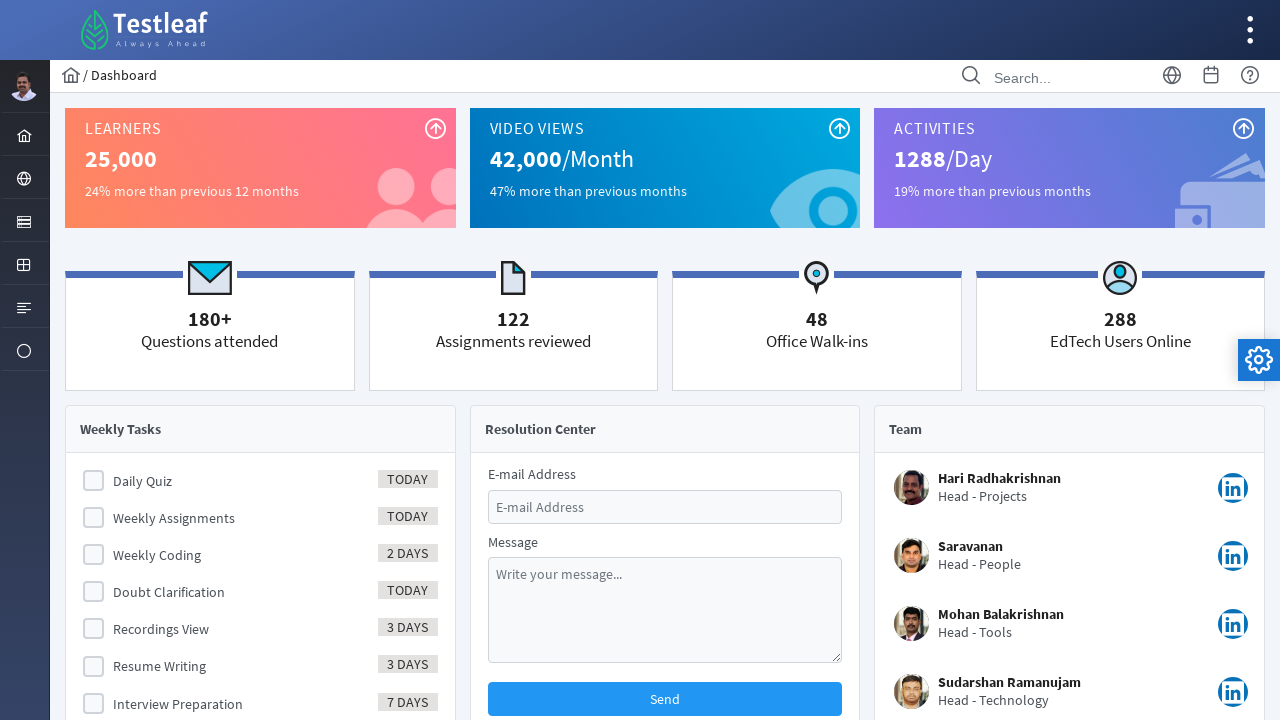

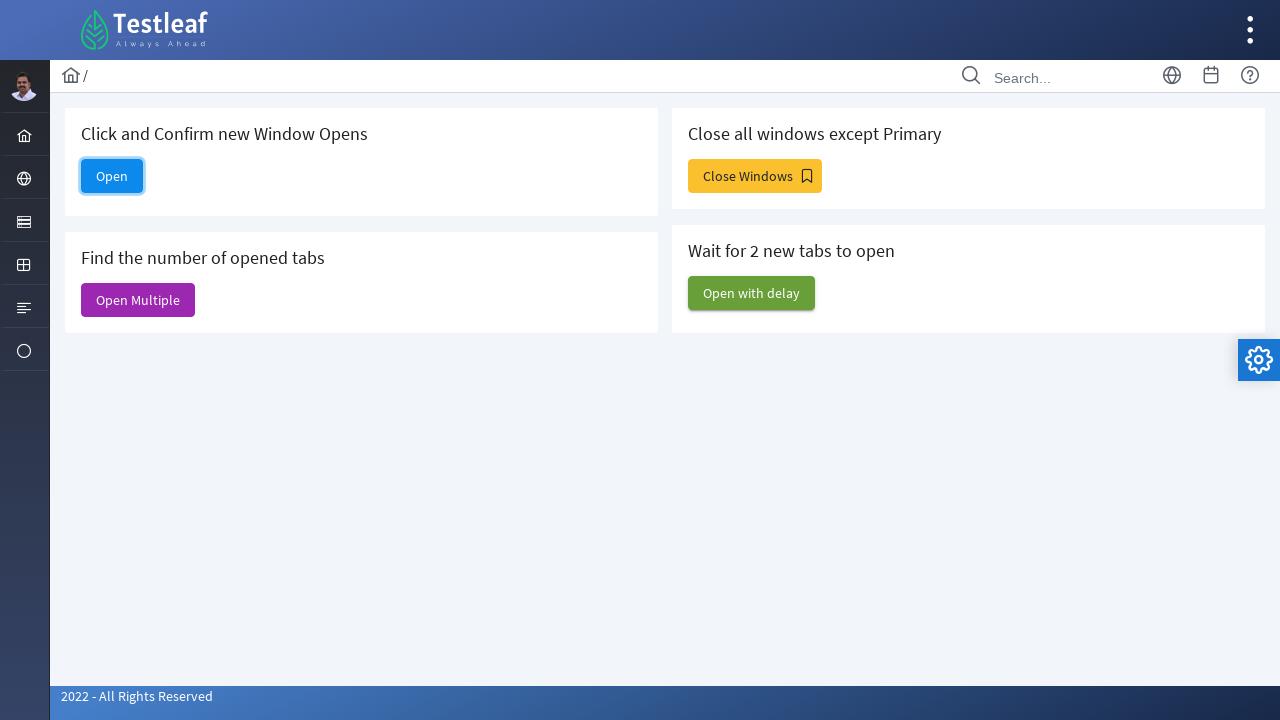